Tests that clicking the Home menu item navigates to the homepage

Starting URL: https://the-internet.herokuapp.com/disappearing_elements

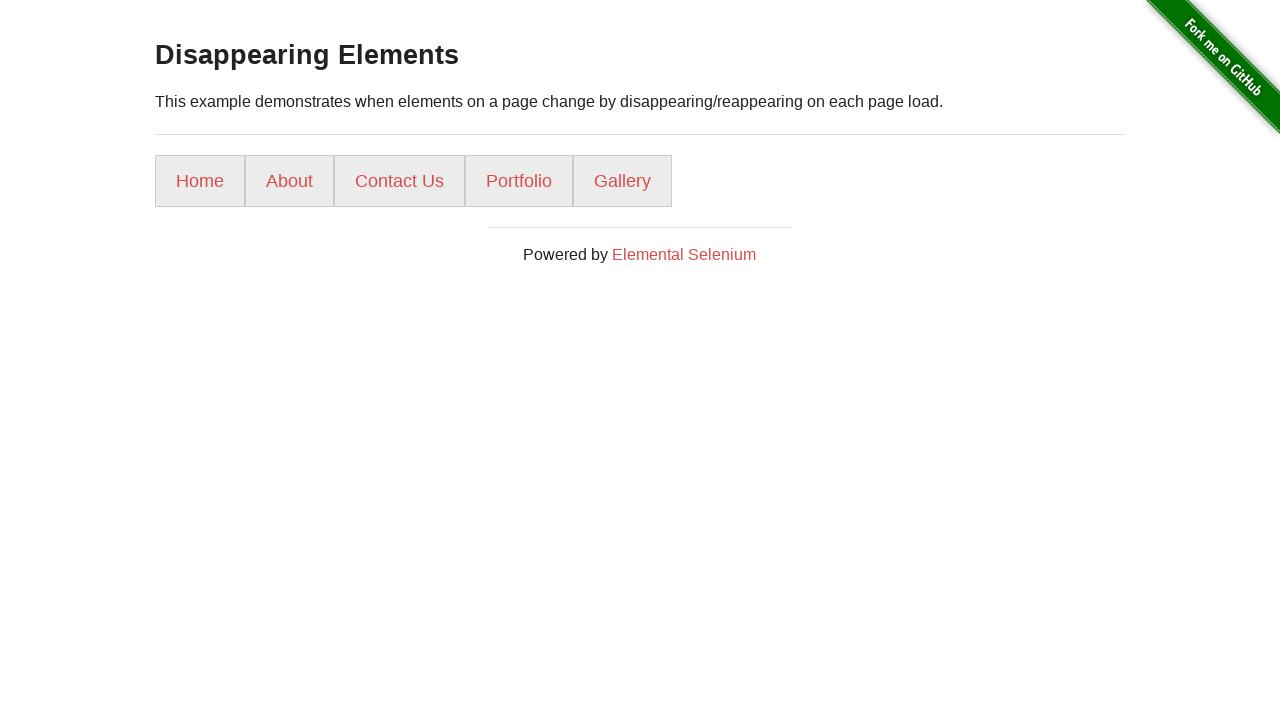

Clicked Home menu item at (200, 181) on internal:text="Home"i
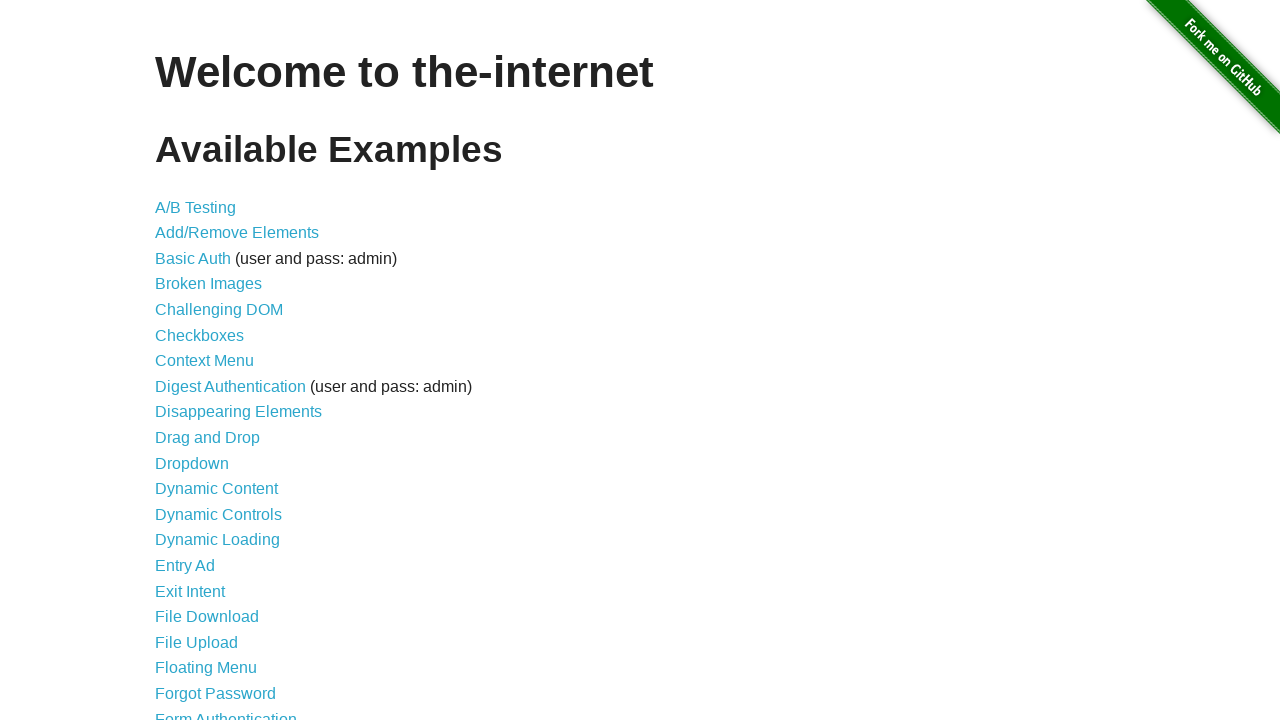

Waited for page load to complete (domcontentloaded)
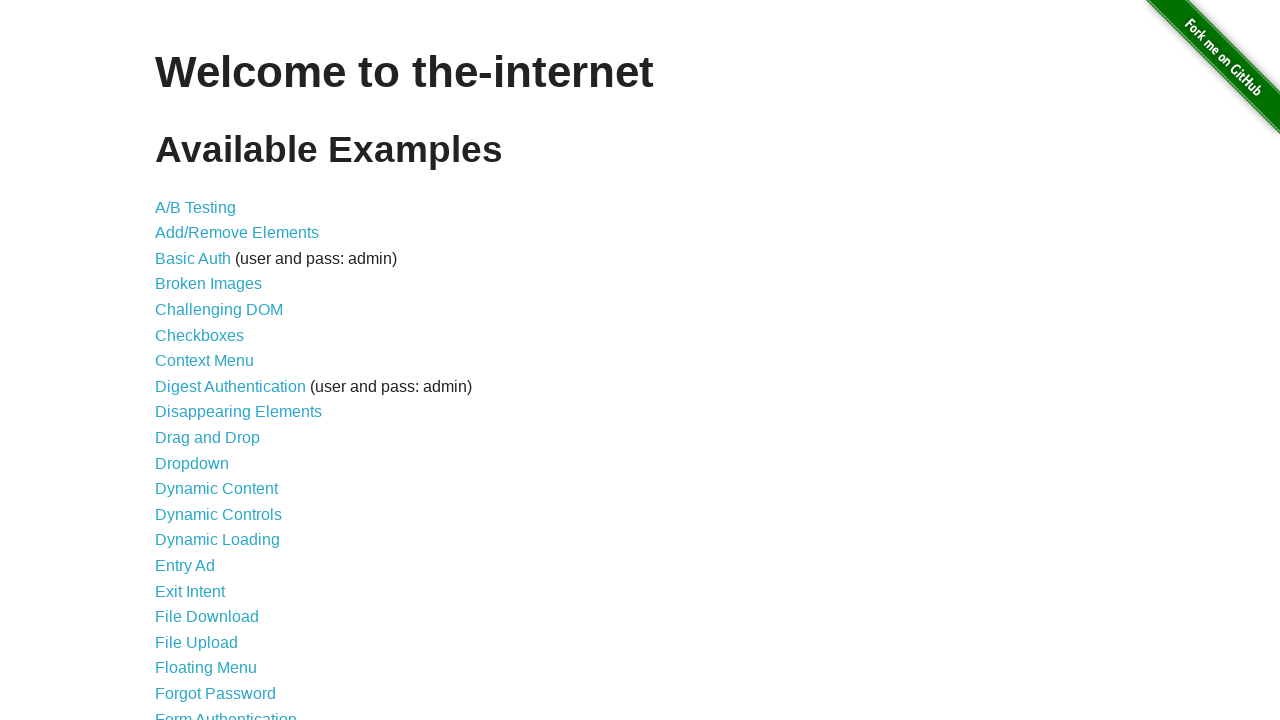

Verified that URL is the homepage (https://the-internet.herokuapp.com/)
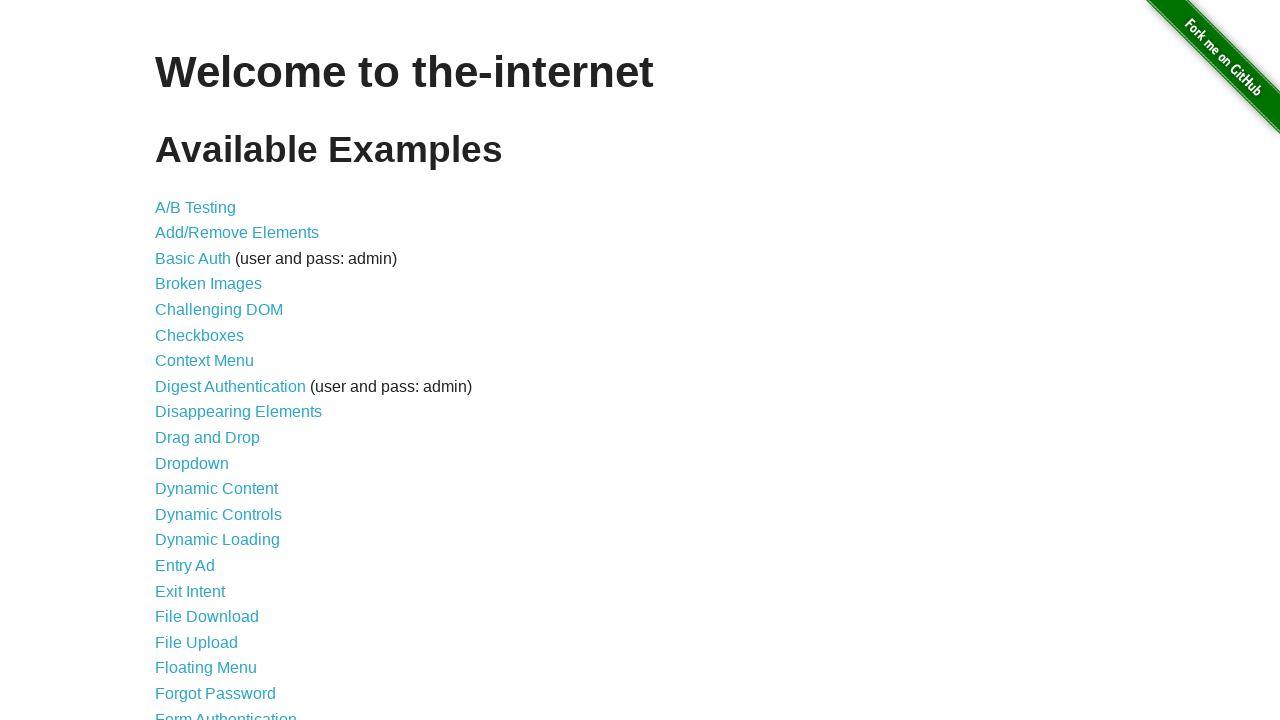

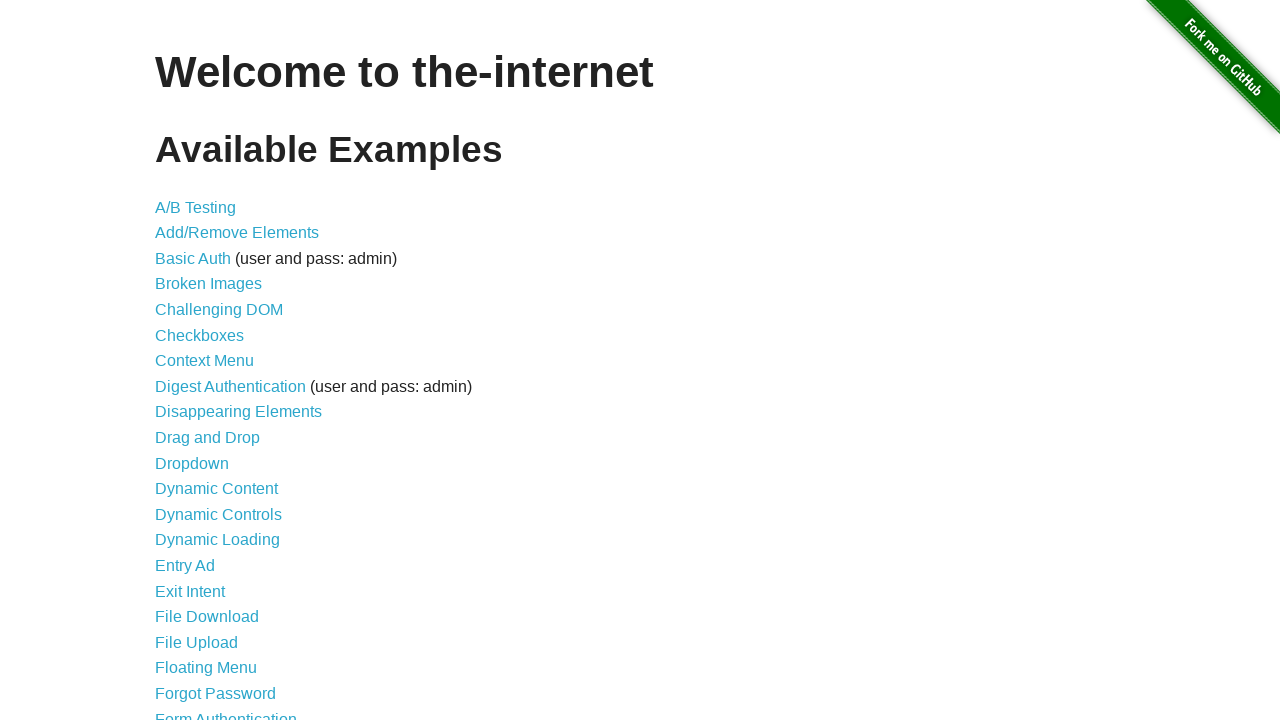